Tests idempotency - unchecking second checkbox twice should keep it unchecked

Starting URL: https://the-internet.herokuapp.com/checkboxes

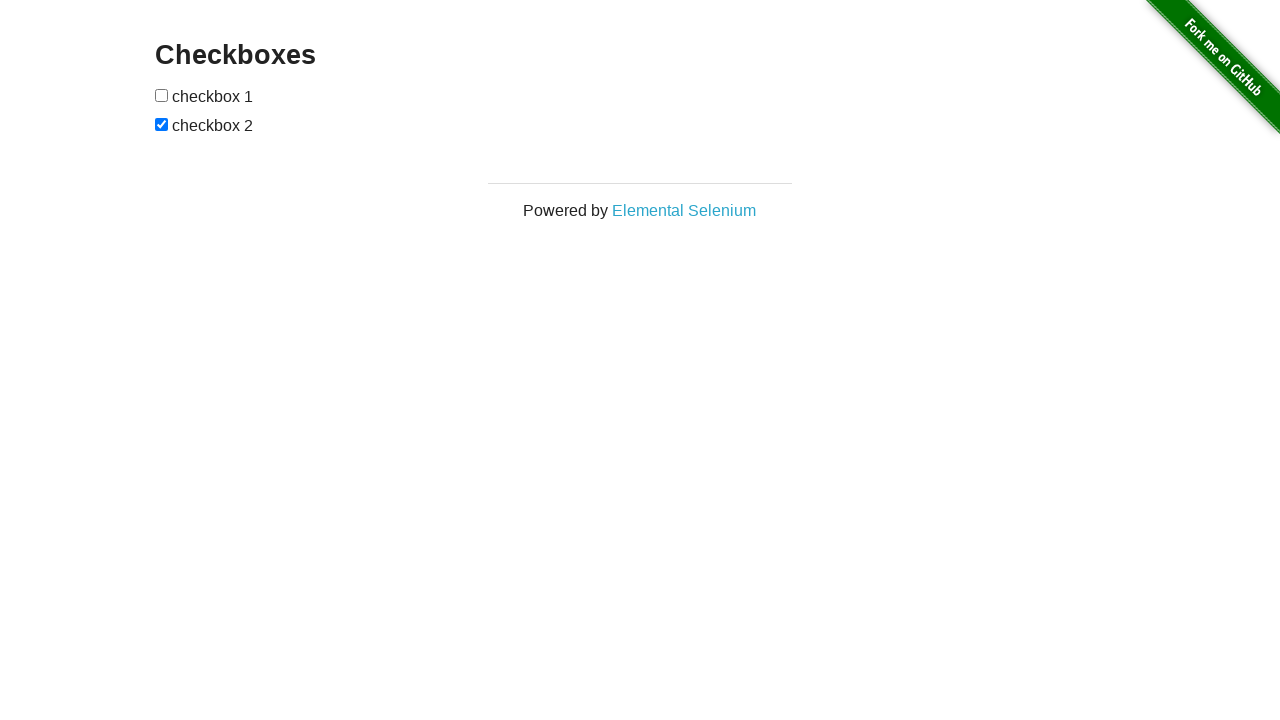

Located the second checkbox element
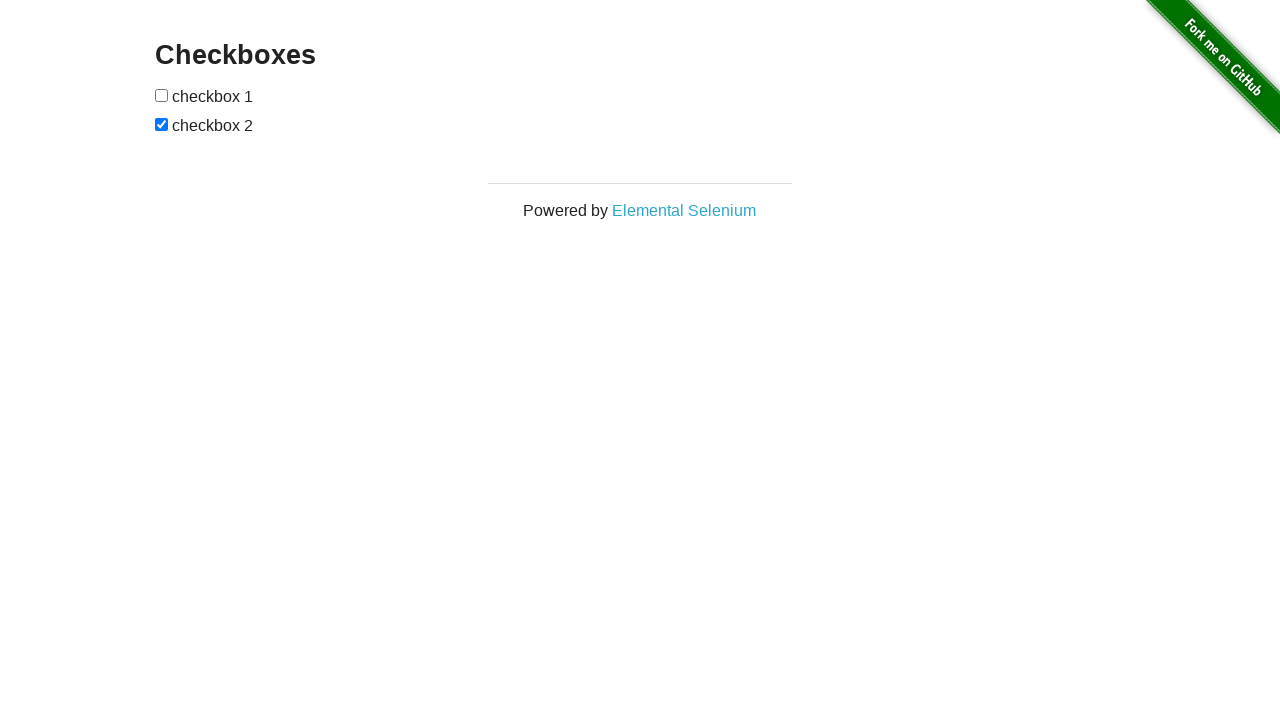

Clicked second checkbox to uncheck it (first time) at (162, 124) on input[type='checkbox'] >> nth=1
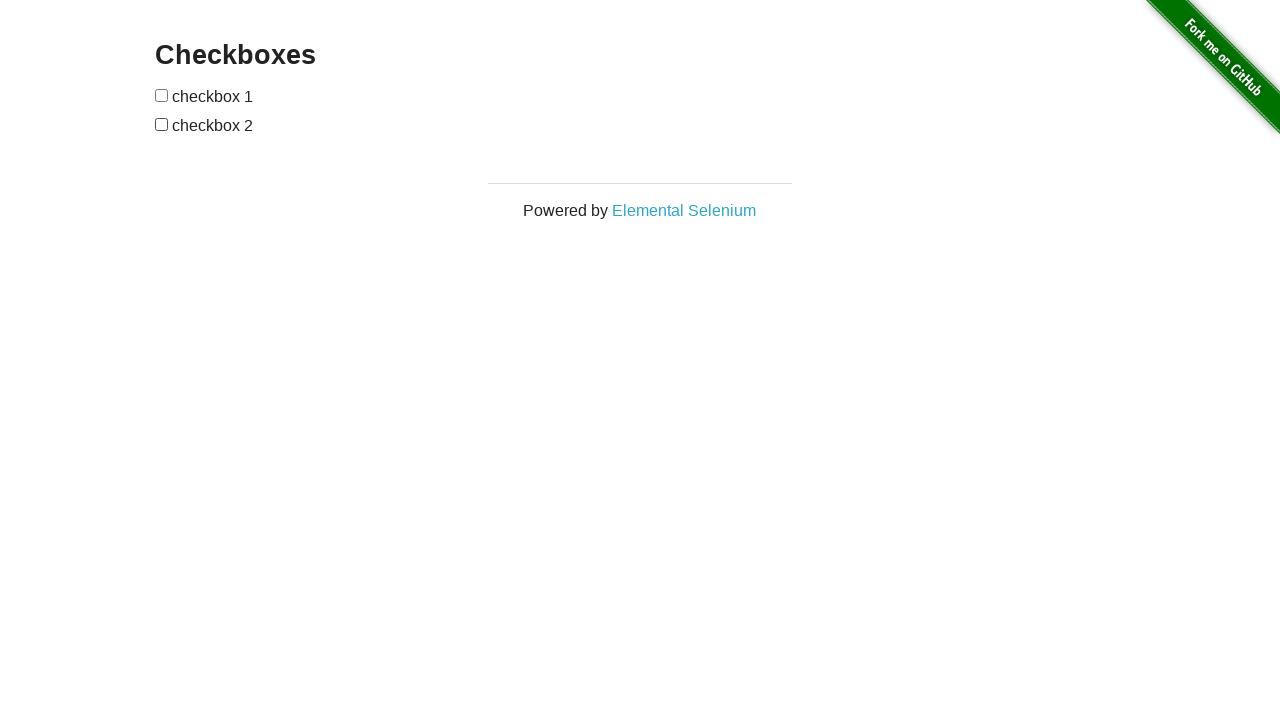

Verified second checkbox remains unchecked after idempotent uncheck operations
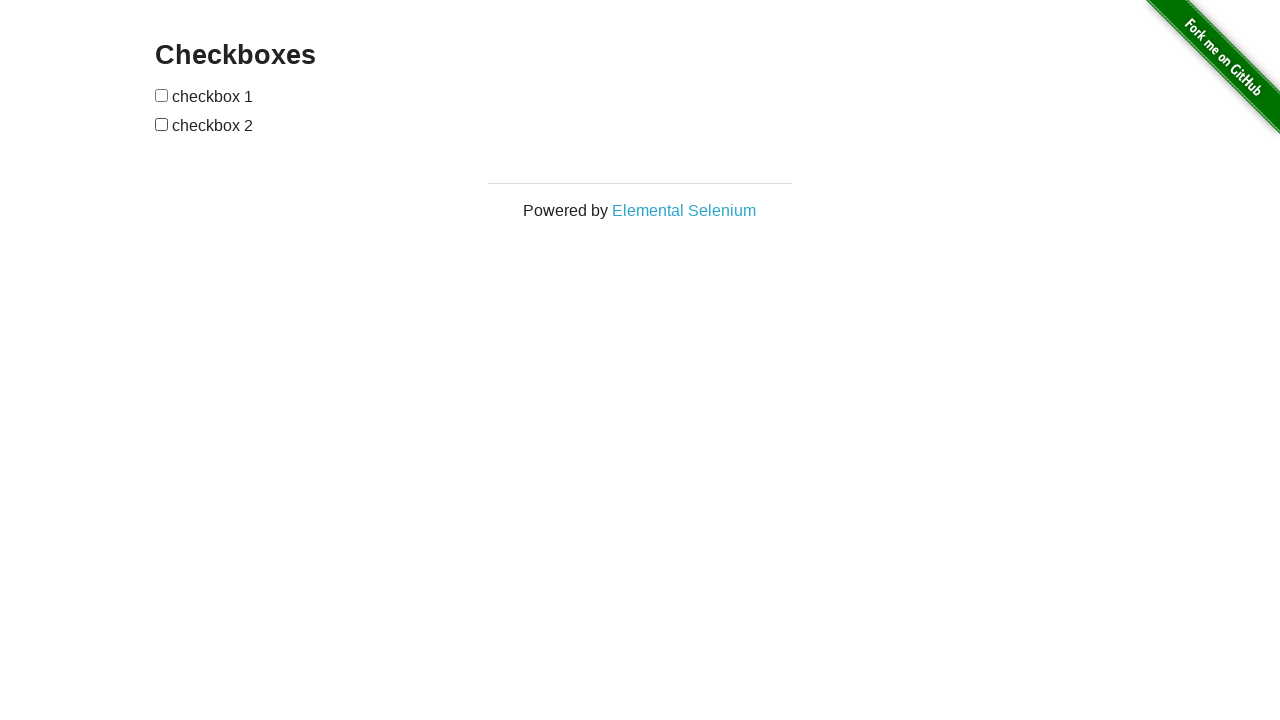

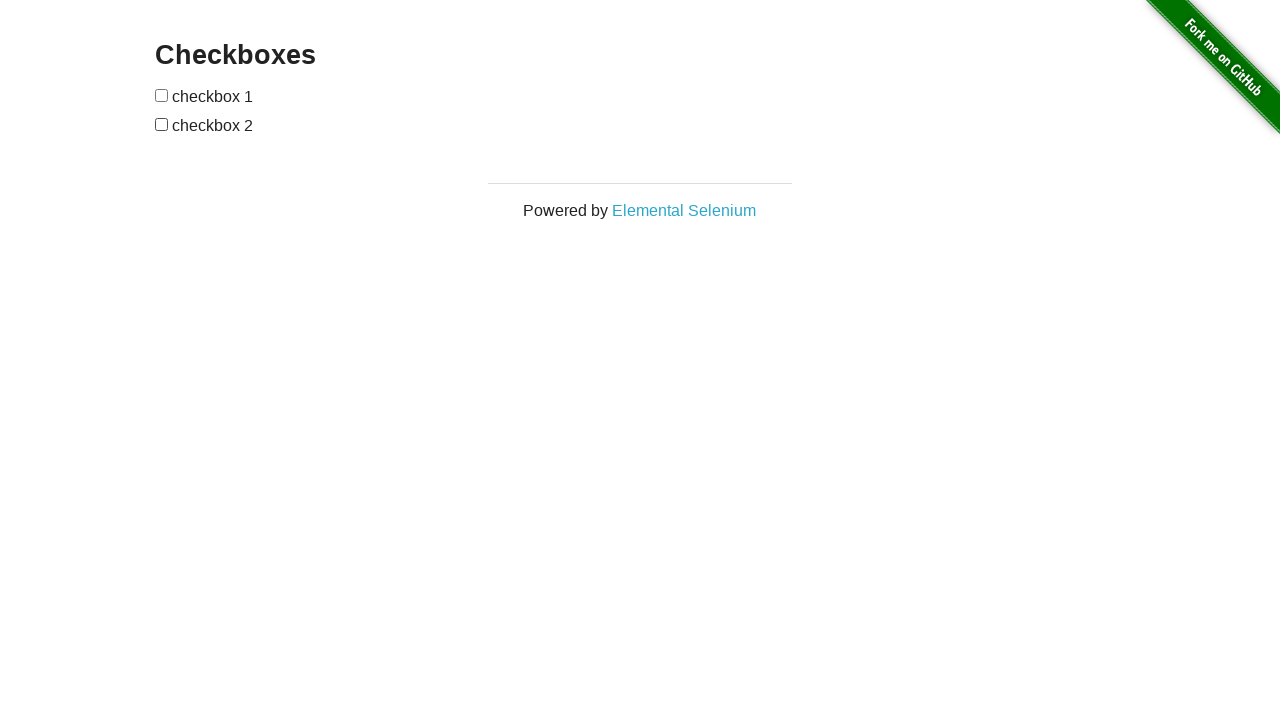